Tests the account registration flow on an online store by filling out the registration form with personal details, contact information, address, and password, then submitting the form.

Starting URL: https://online.idea.rs/

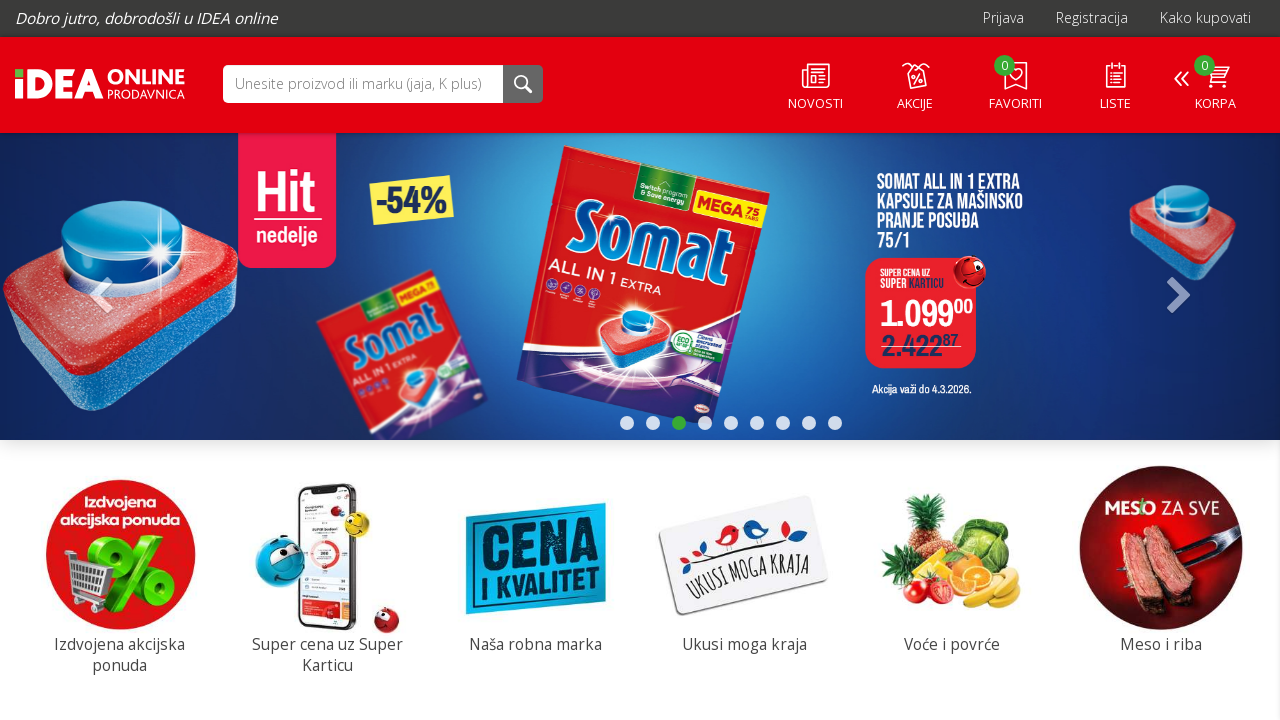

Clicked on Registration link at (1092, 18) on internal:role=link[name="Registracija"i]
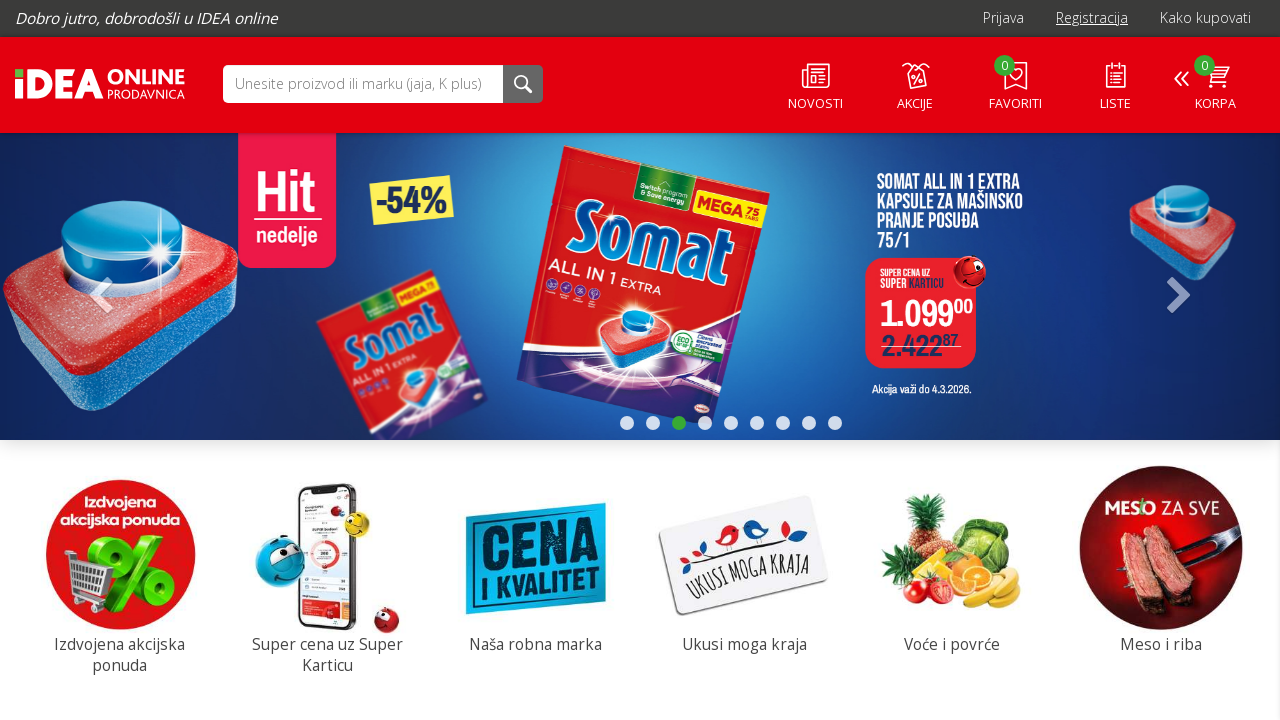

Filled first name field with 'Marko' on internal:label="Ime*:"s
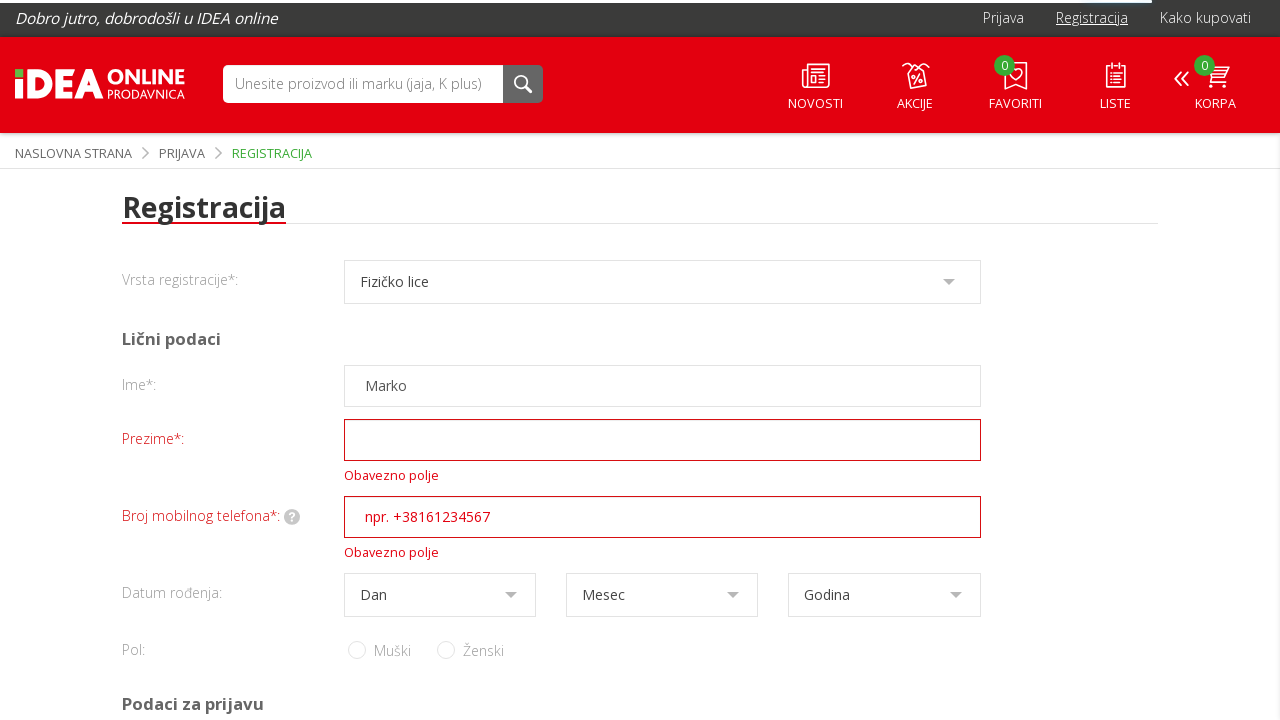

Filled last name field with 'Petrovic' on internal:label="Prezime*:"i
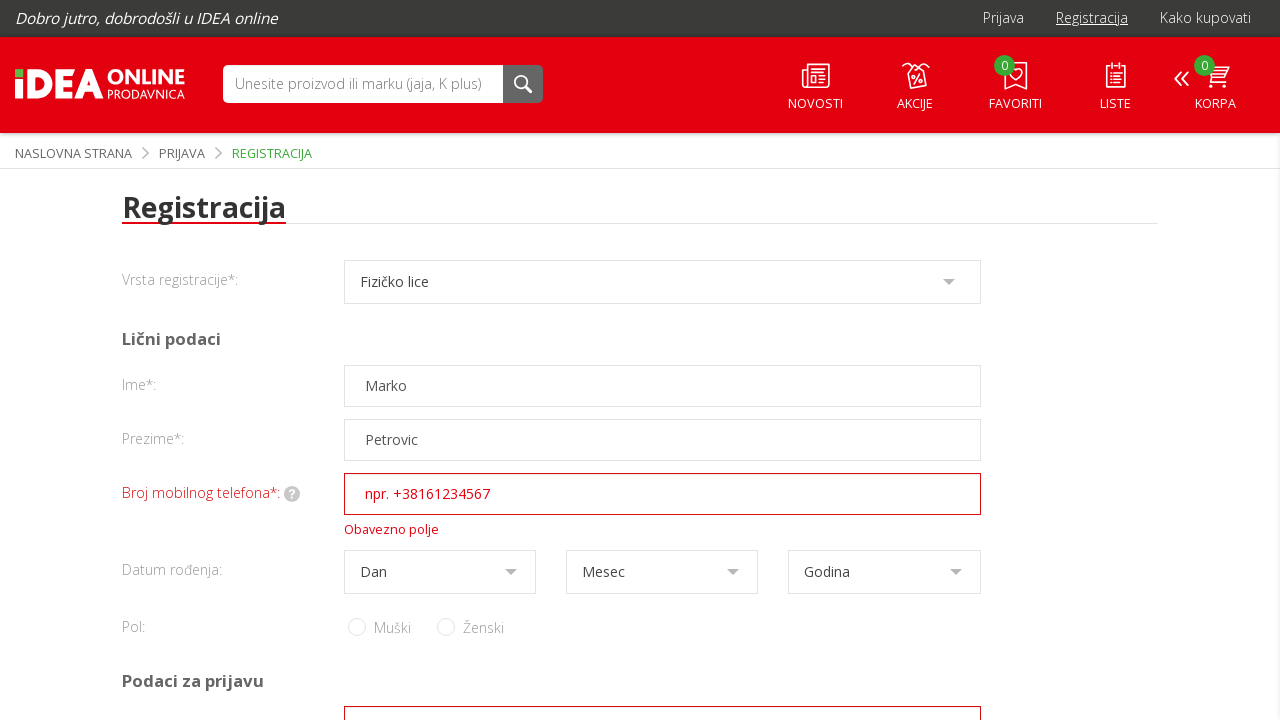

Filled phone number field with '+381629876543' on internal:attr=[placeholder="npr. +"i]
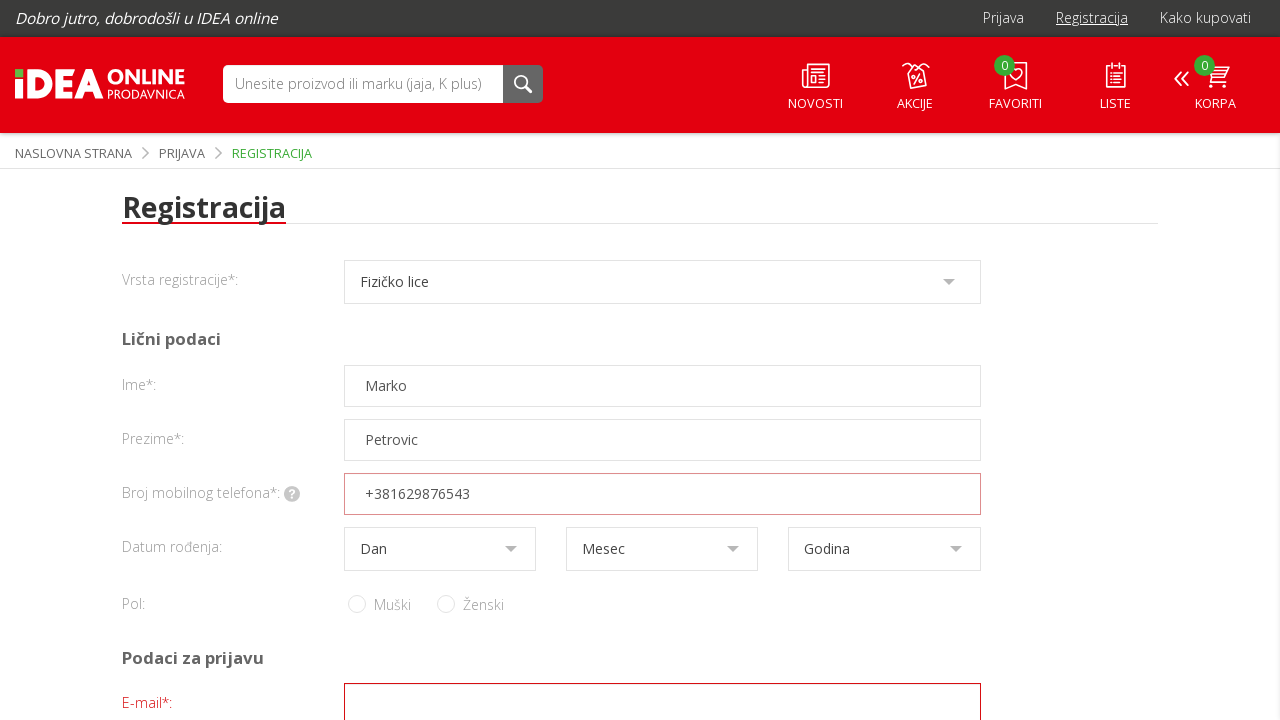

Selected birth day as 25 on internal:label="Datum ro\u0111enja:"i
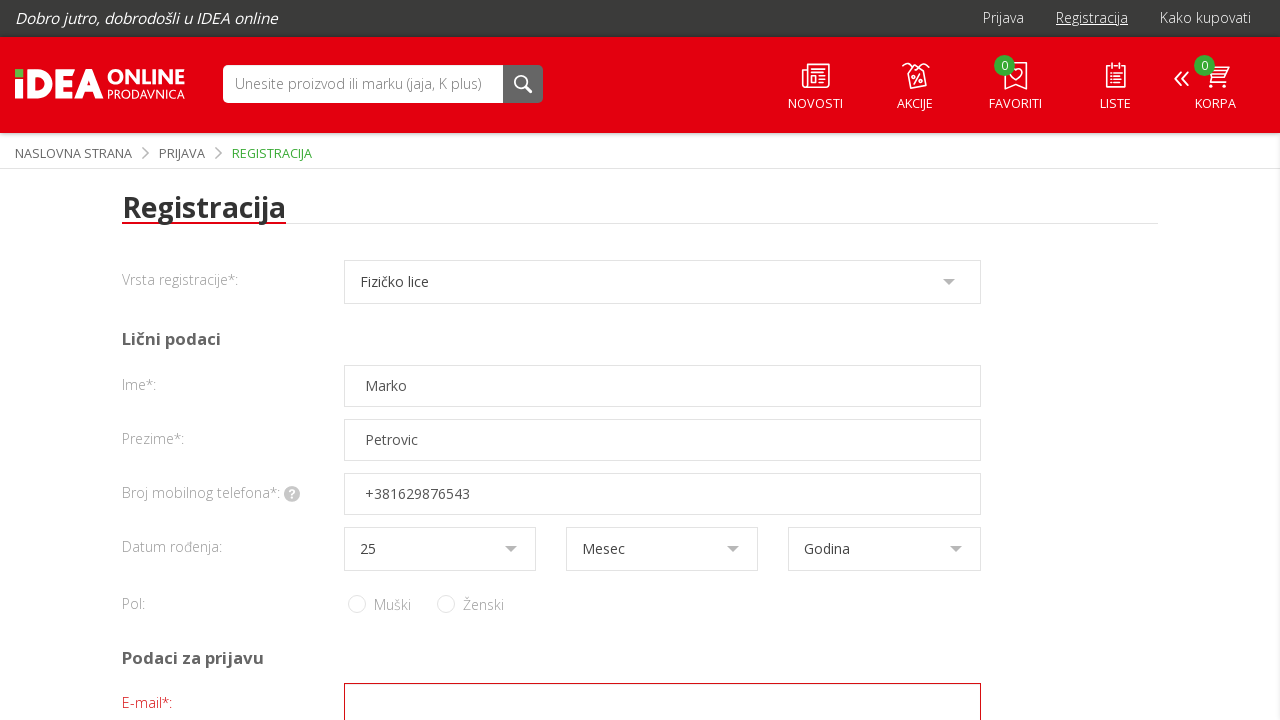

Selected birth month as 7 on #birthMonth
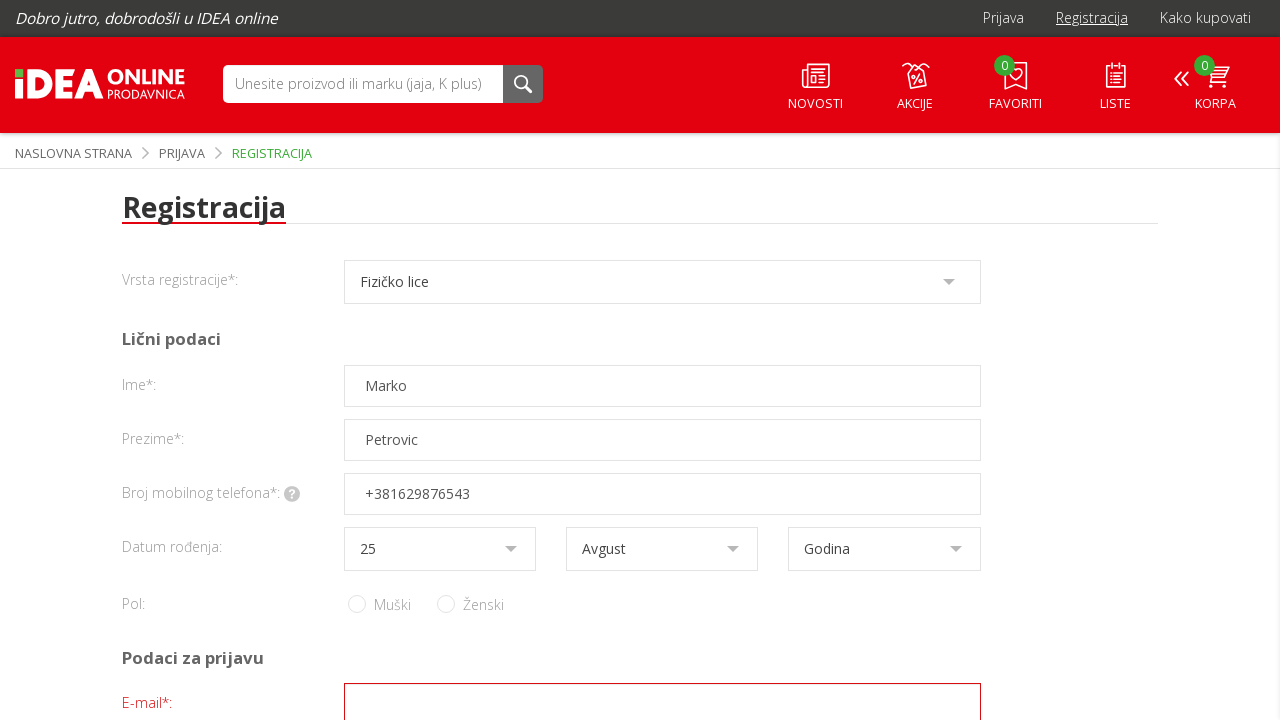

Selected birth year as 1995 on #birthYear
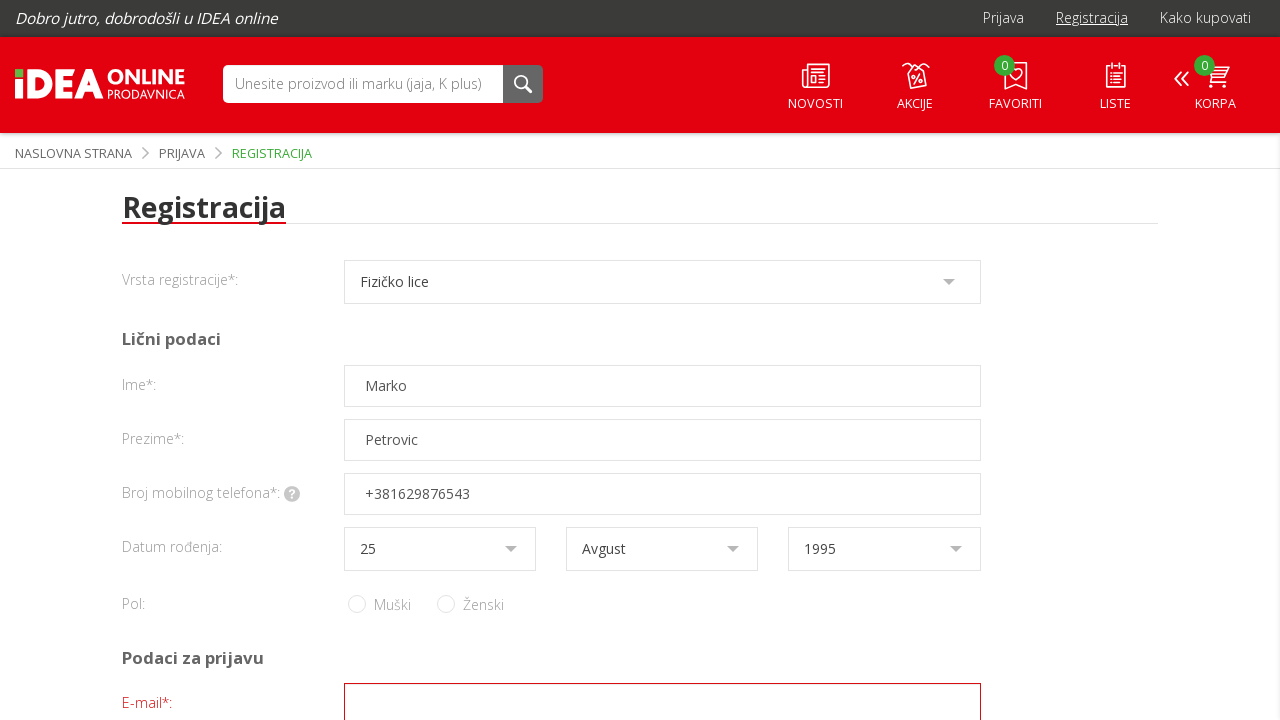

Filled email field with 'marko.test8472@gmail.com' on internal:label="E-mail*:"i
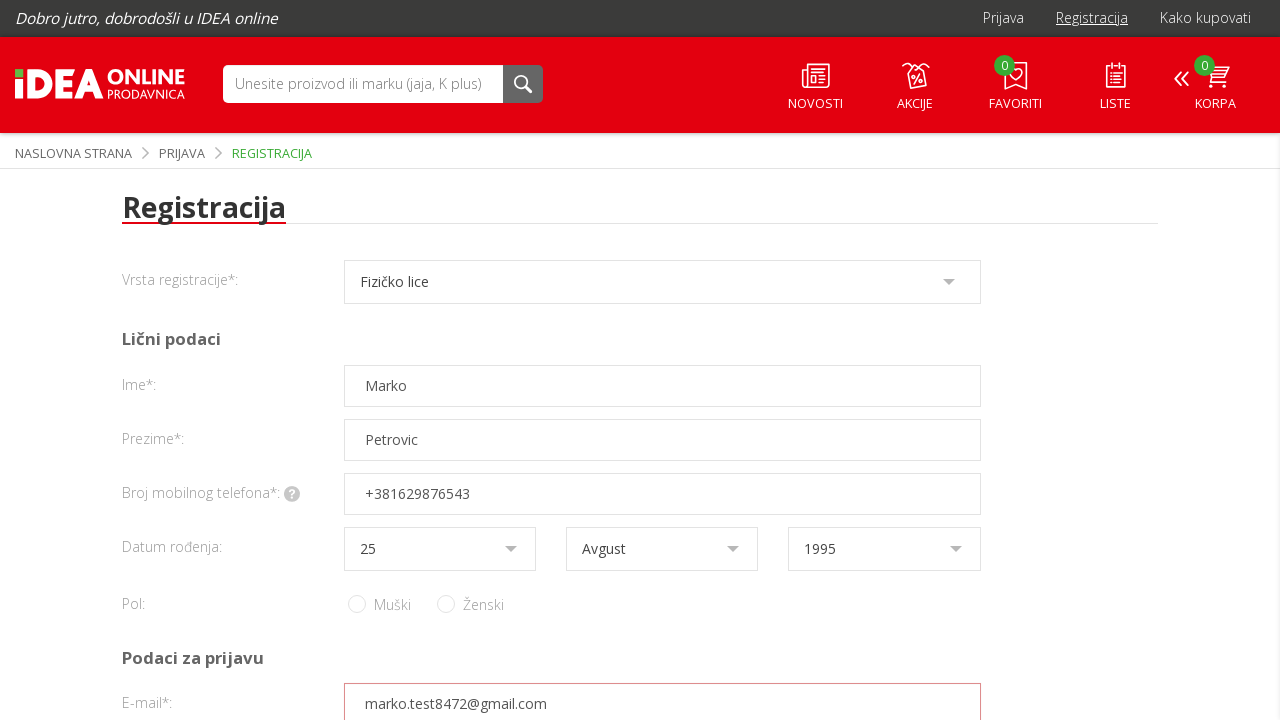

Filled email confirmation field with 'marko.test8472@gmail.com' on internal:label="Potvrda e-maila*:"i
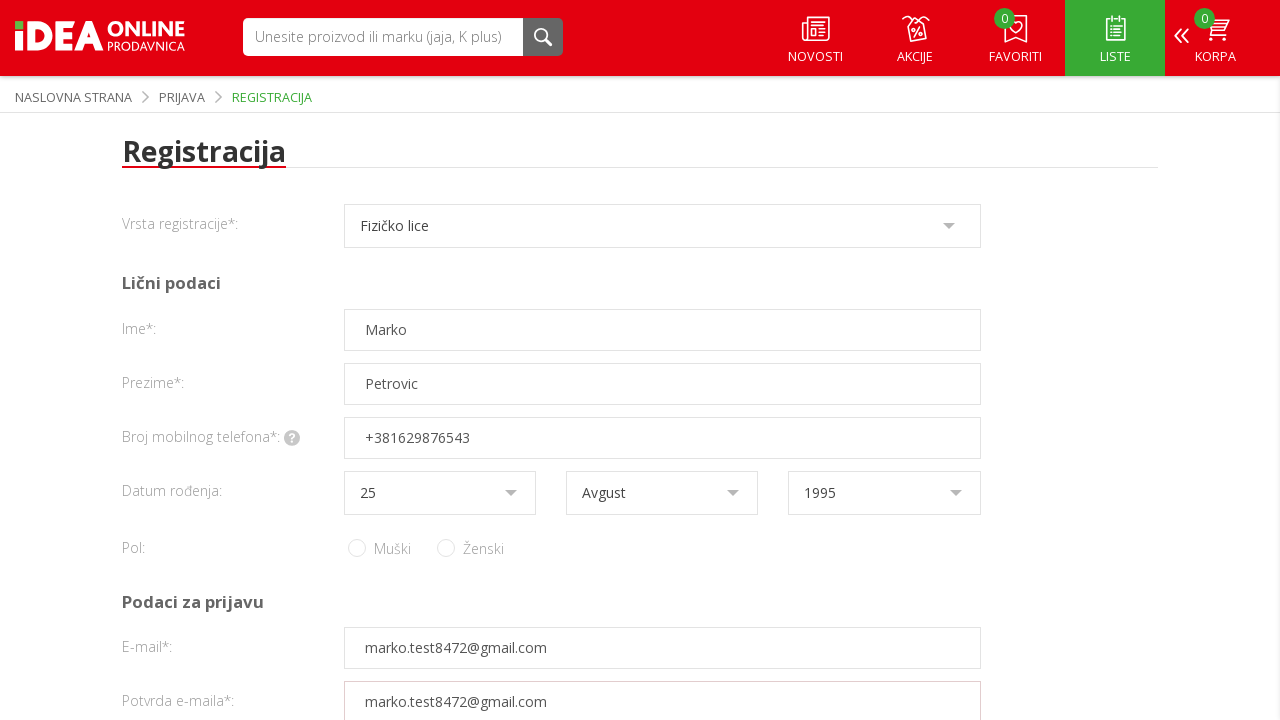

Filled password field with 'SecurePass123!' on internal:label="\u0160ifra*:"i
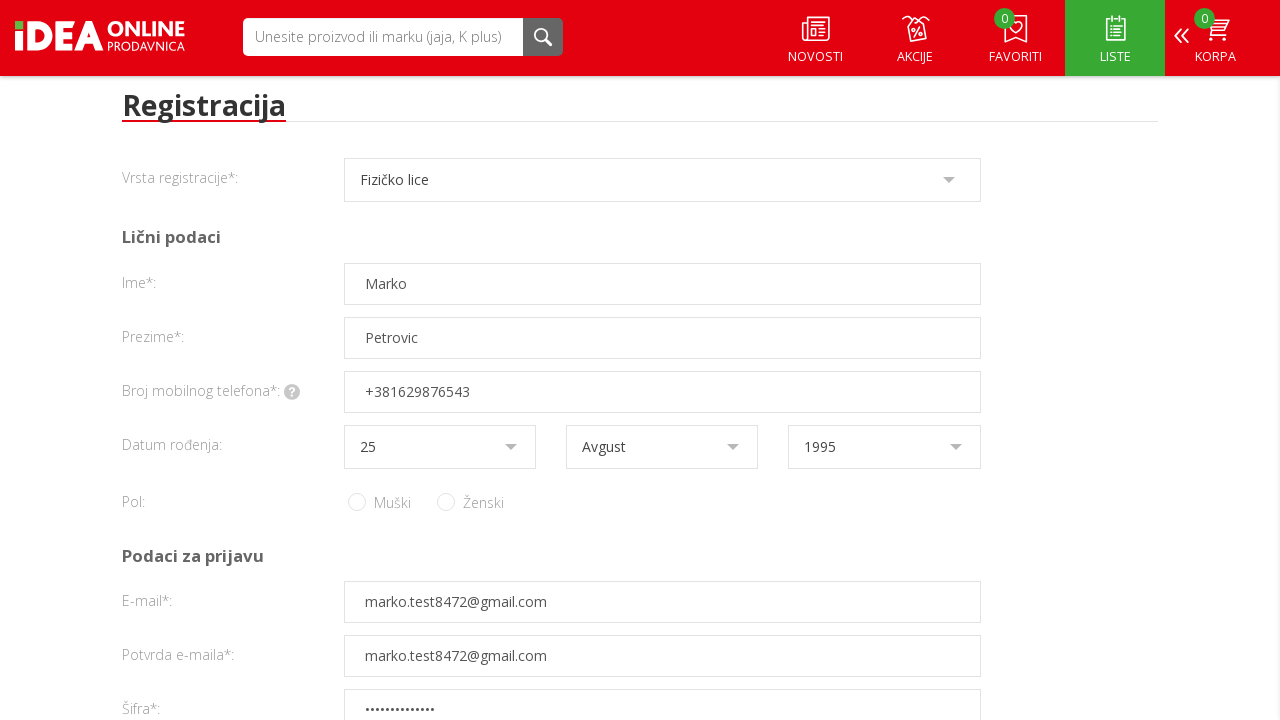

Filled password confirmation field with 'SecurePass123!' on internal:label="Potvrda \u0161ifre*:"i
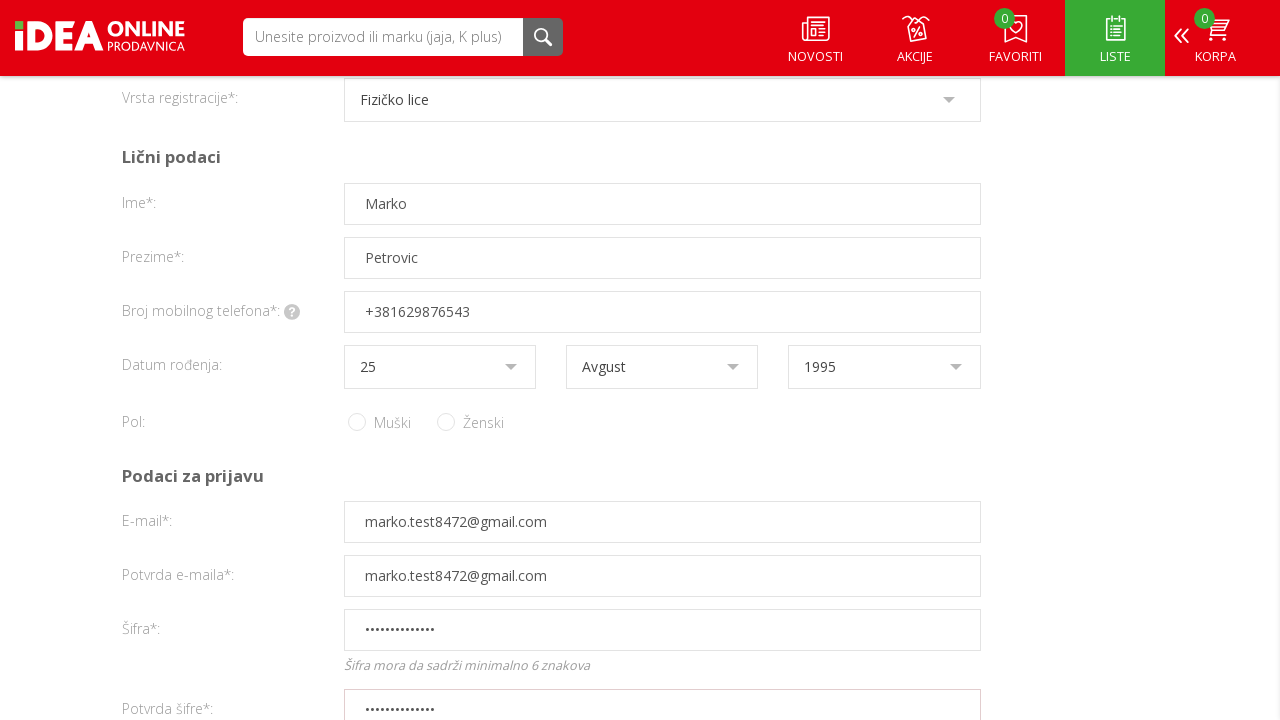

Selected city as 'BG - ČUKARICA' on internal:label="Grad - Op\u0161tina:*"i
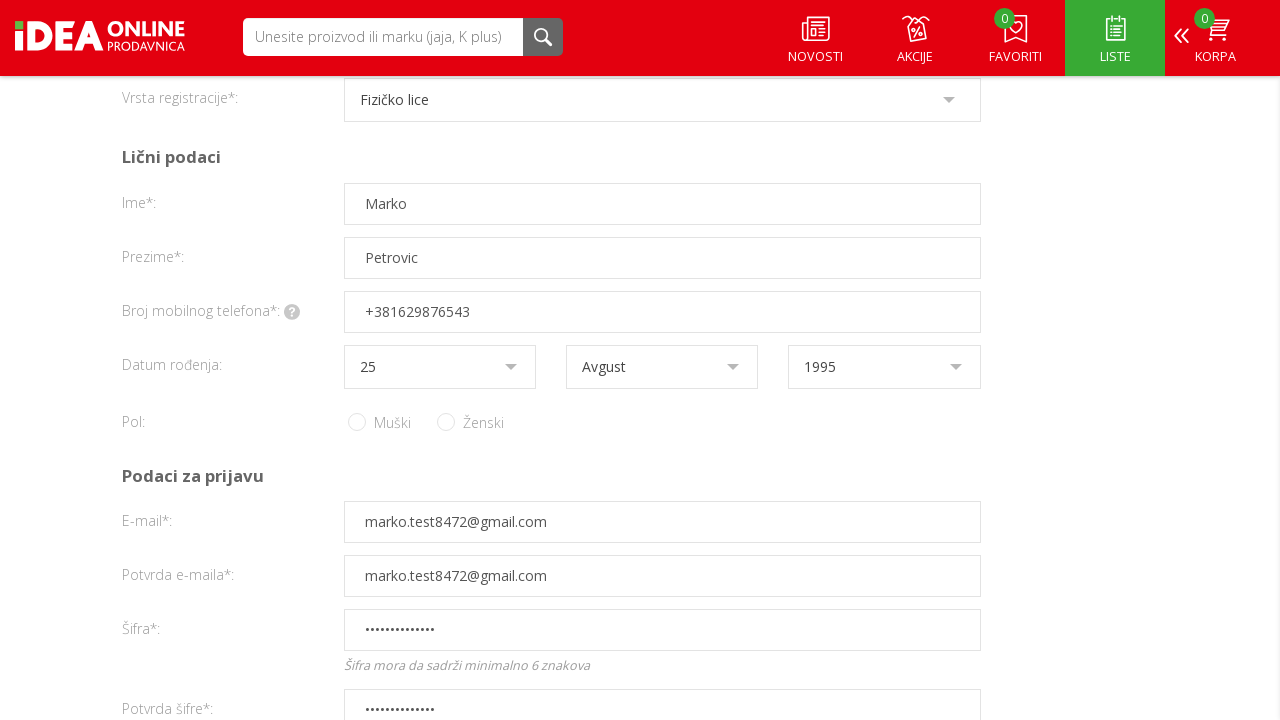

Filled street field with 'Kneza Milosa' on internal:label="Ulica:*"i
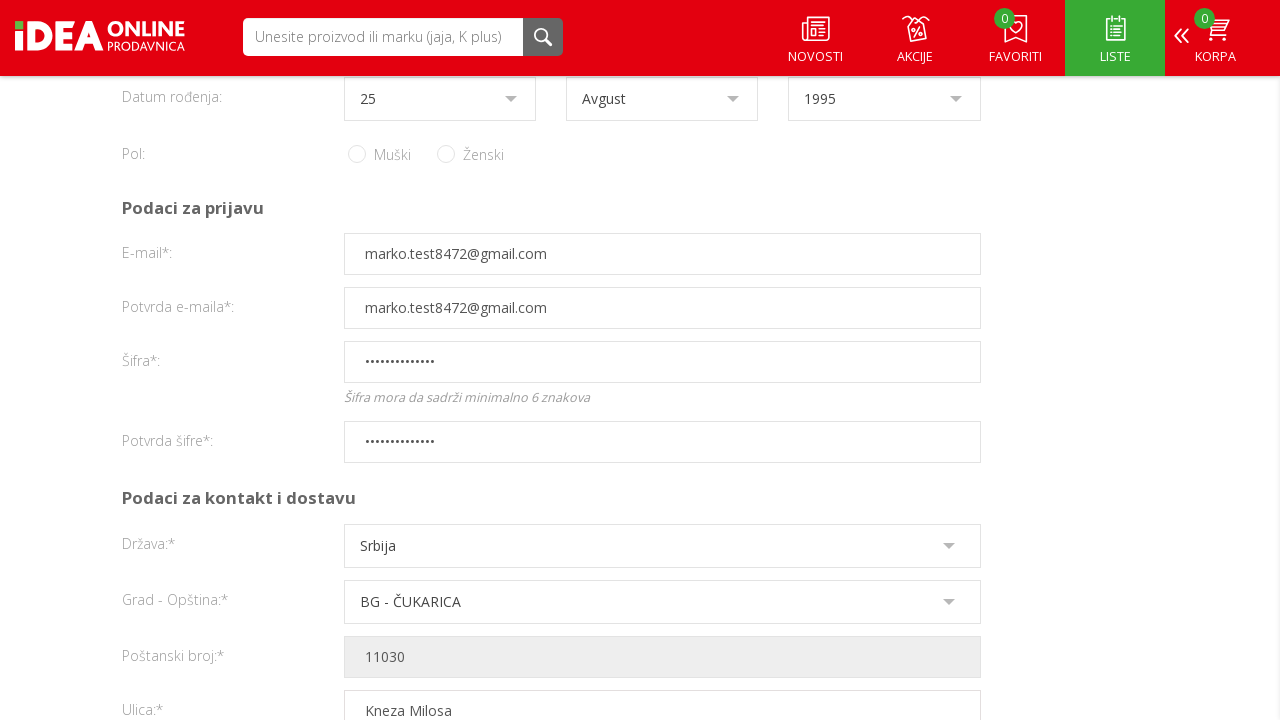

Filled house number field with '48' on internal:label="Ku\u0107ni broj:*"i
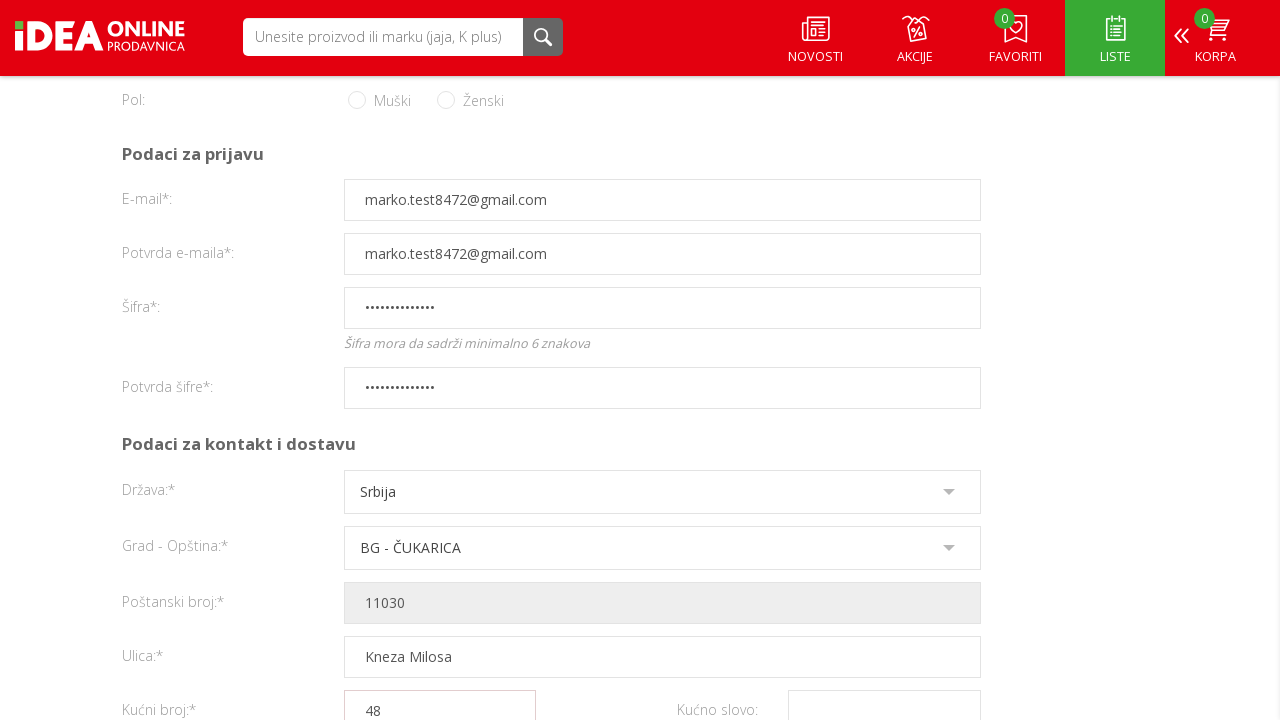

Accepted terms and conditions at (662, 361) on internal:text="*Upoznat/a sam s op\u0161tim"i
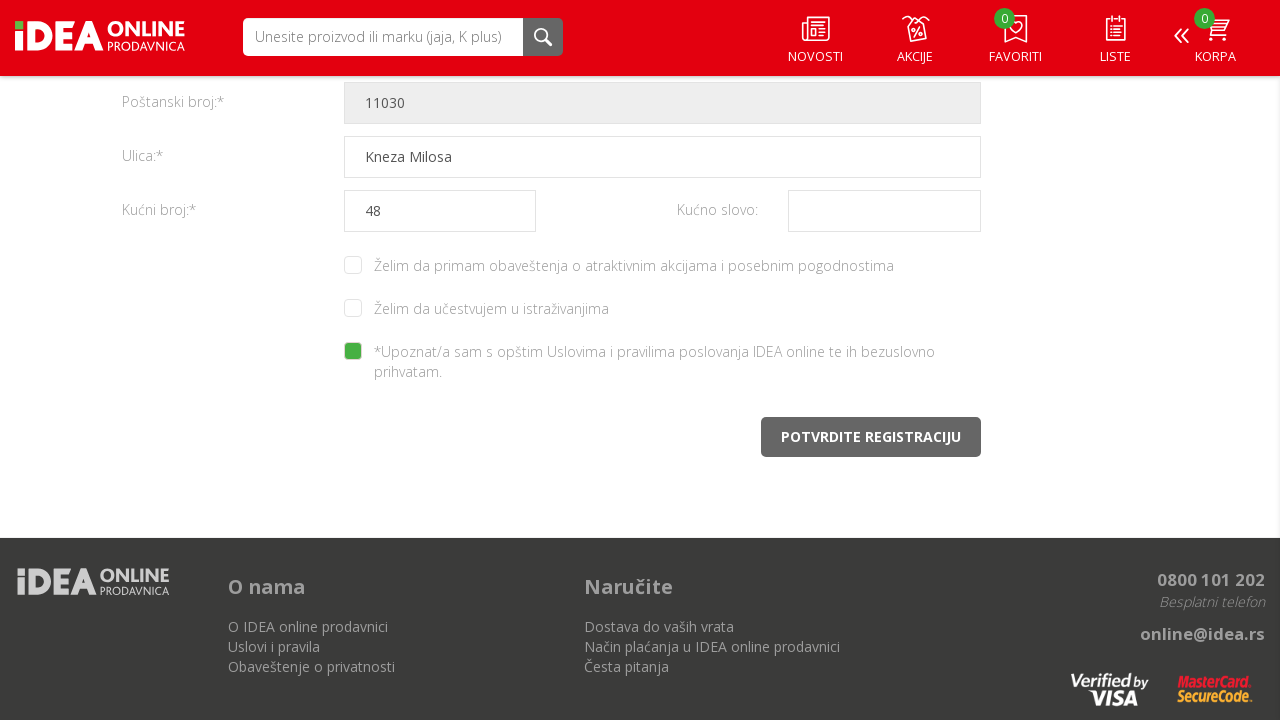

Clicked submit button to confirm registration at (871, 437) on internal:role=button[name="Potvrdite registraciju"i]
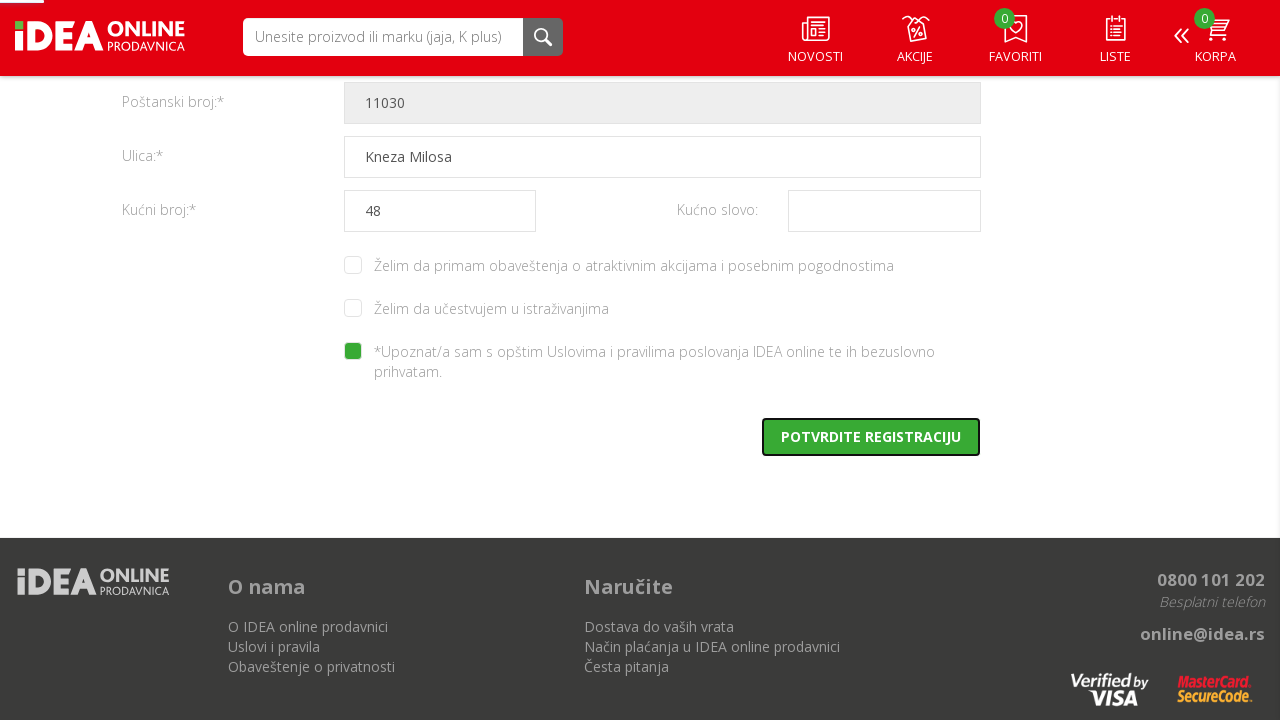

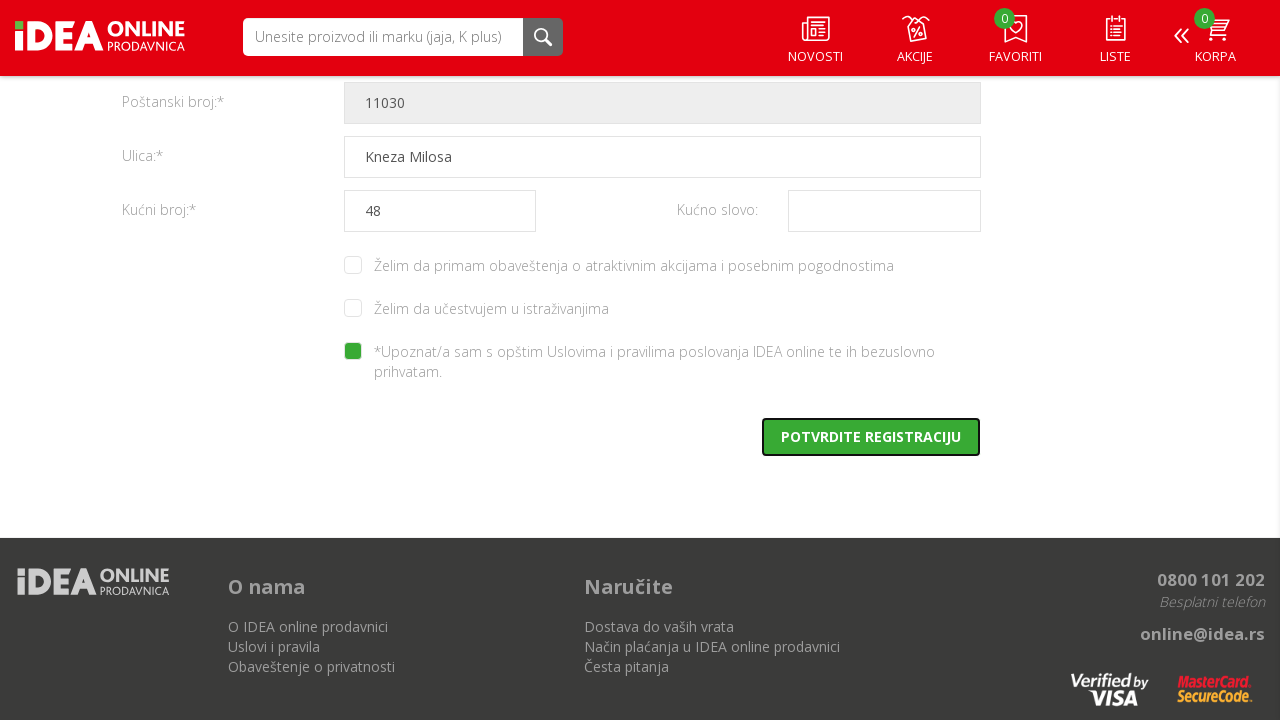